Tests that entering an empty string removes the todo item

Starting URL: https://demo.playwright.dev/todomvc

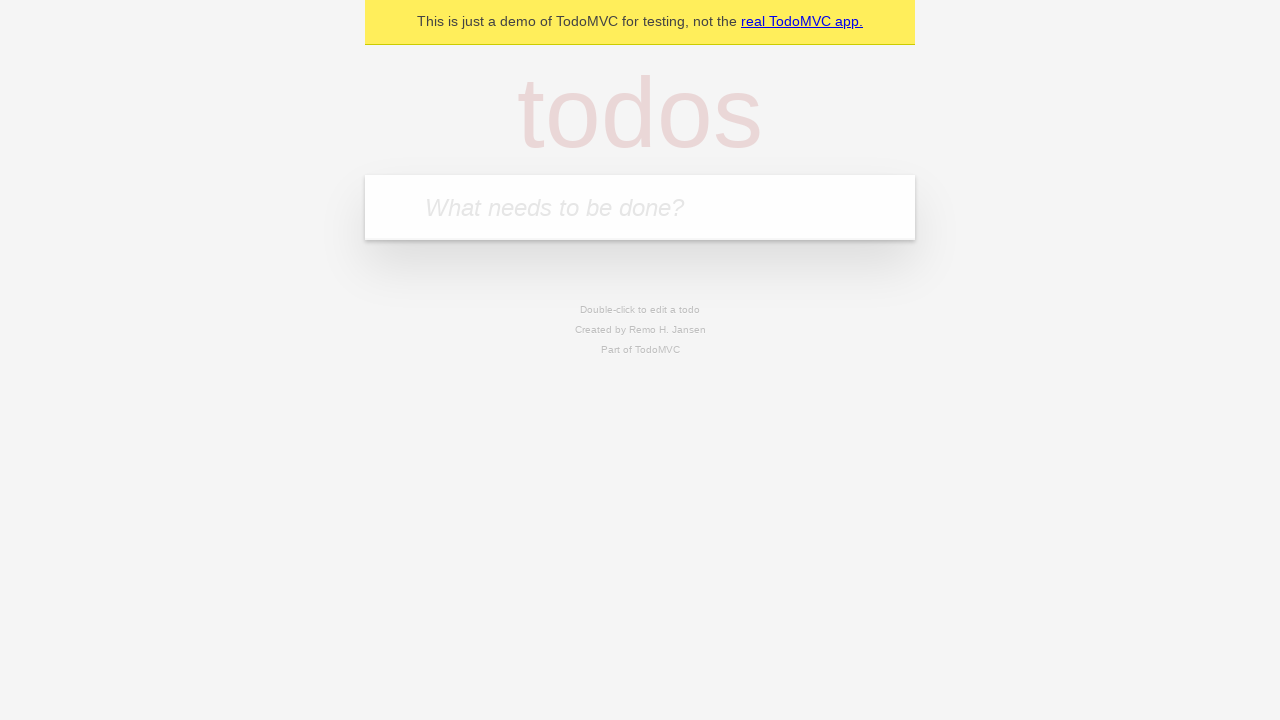

Filled new todo input with 'buy some cheese' on internal:attr=[placeholder="What needs to be done?"i]
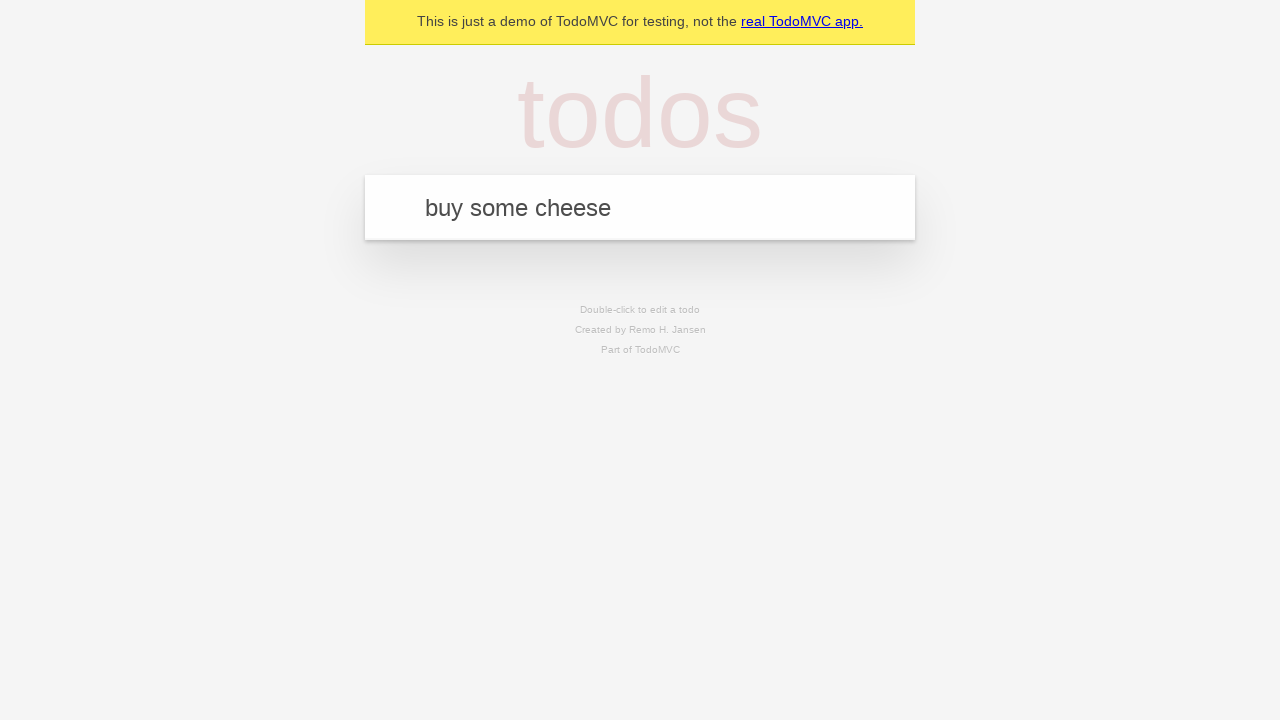

Pressed Enter to create todo 'buy some cheese' on internal:attr=[placeholder="What needs to be done?"i]
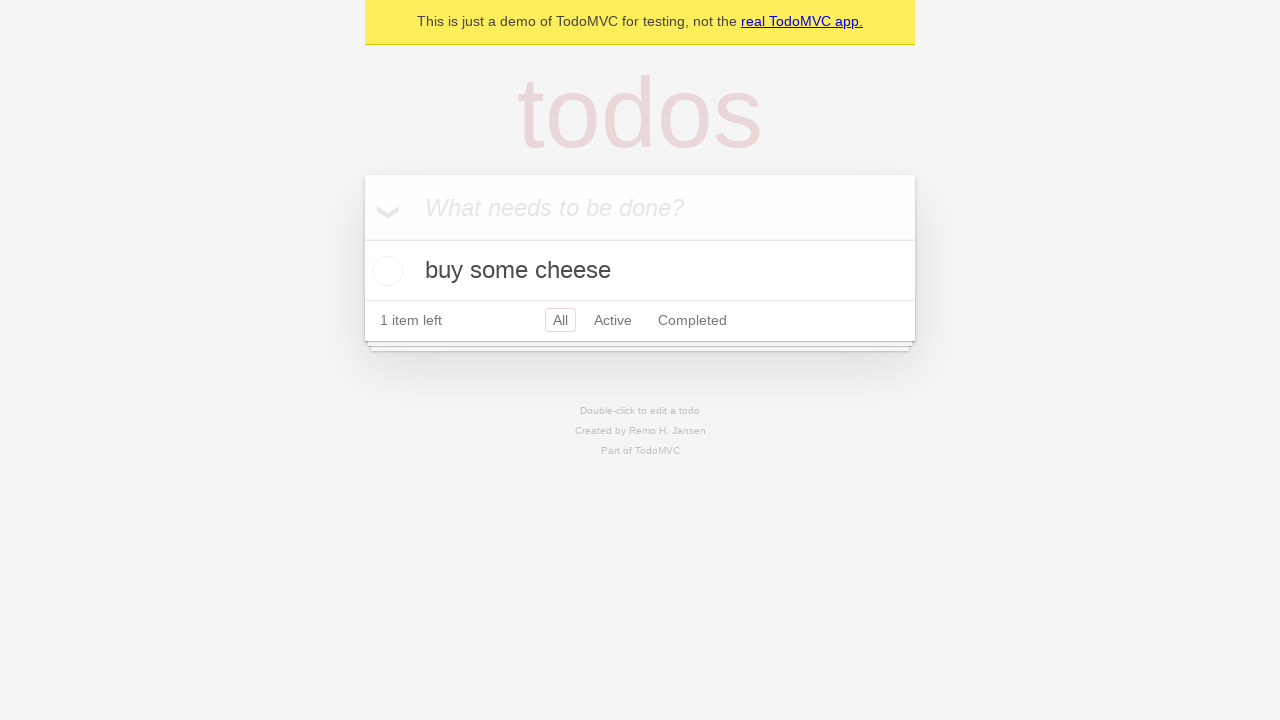

Filled new todo input with 'feed the cat' on internal:attr=[placeholder="What needs to be done?"i]
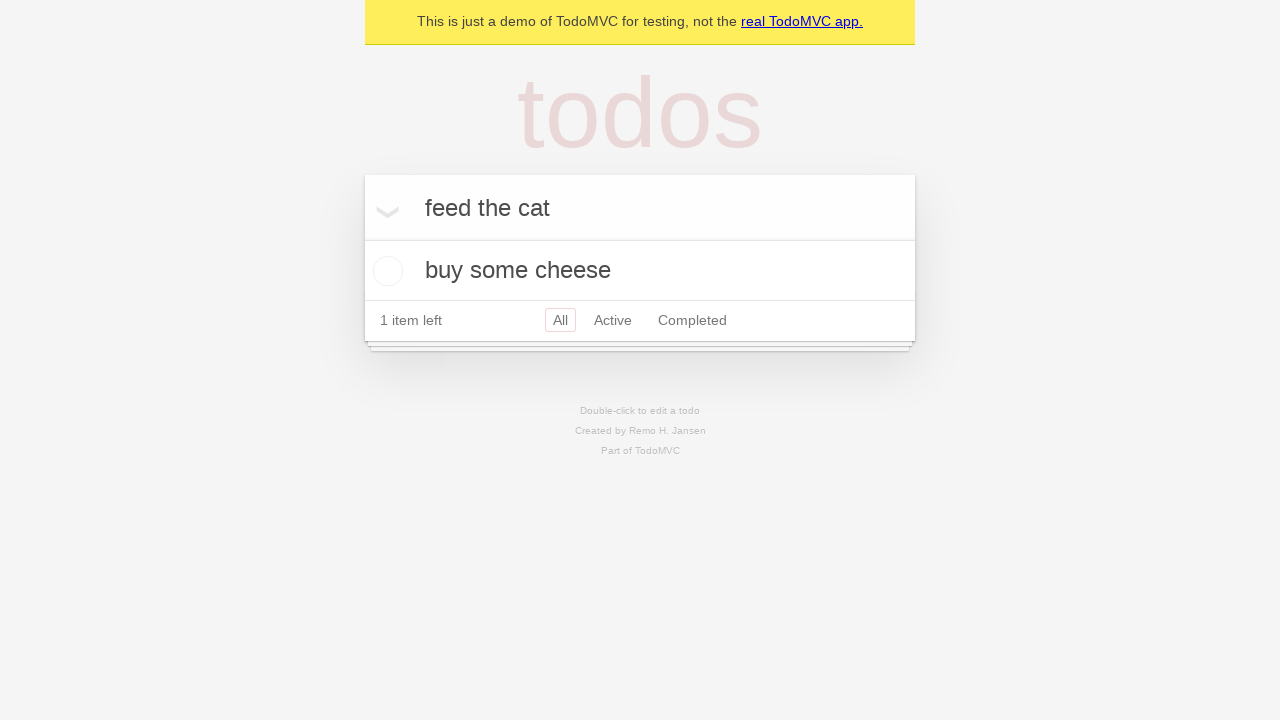

Pressed Enter to create todo 'feed the cat' on internal:attr=[placeholder="What needs to be done?"i]
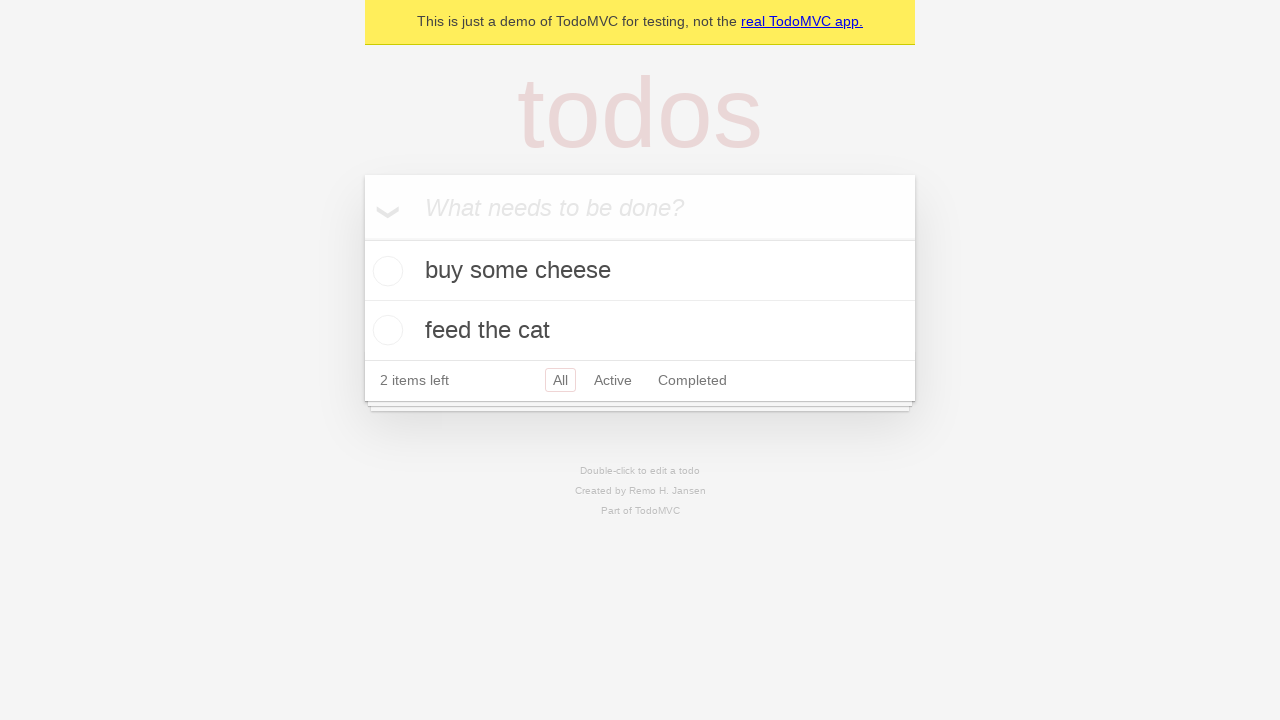

Filled new todo input with 'book a doctors appointment' on internal:attr=[placeholder="What needs to be done?"i]
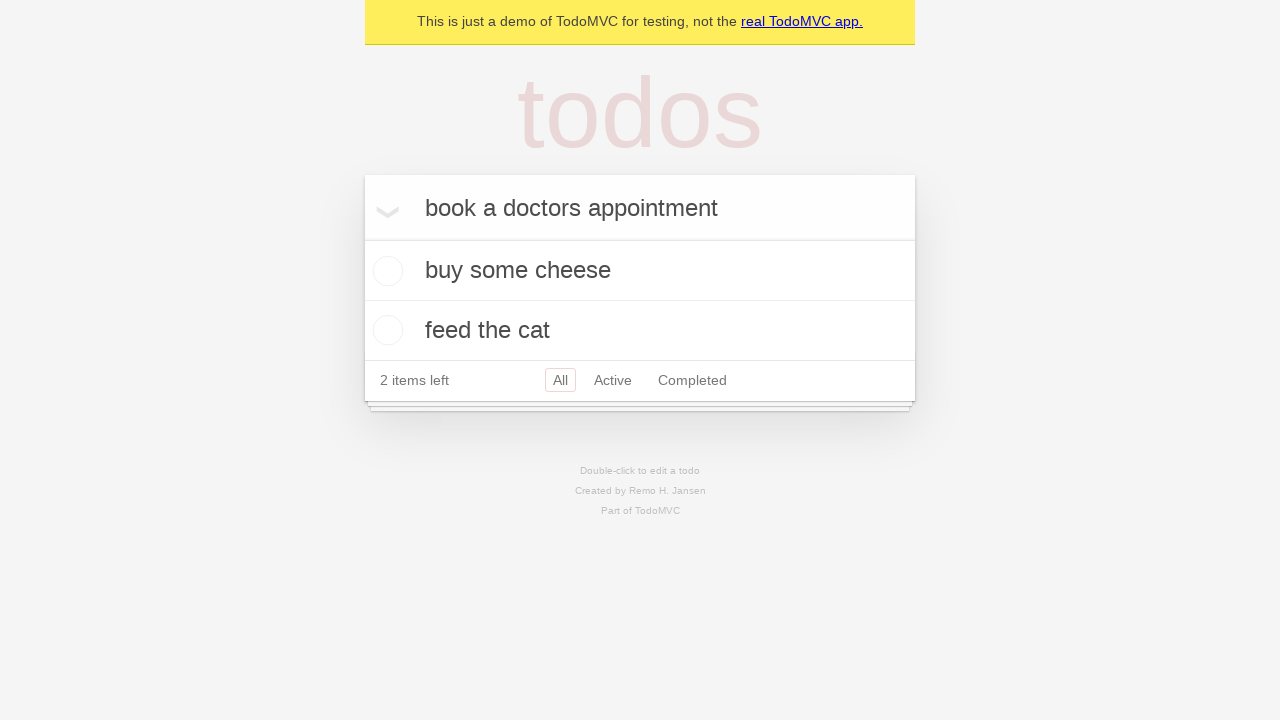

Pressed Enter to create todo 'book a doctors appointment' on internal:attr=[placeholder="What needs to be done?"i]
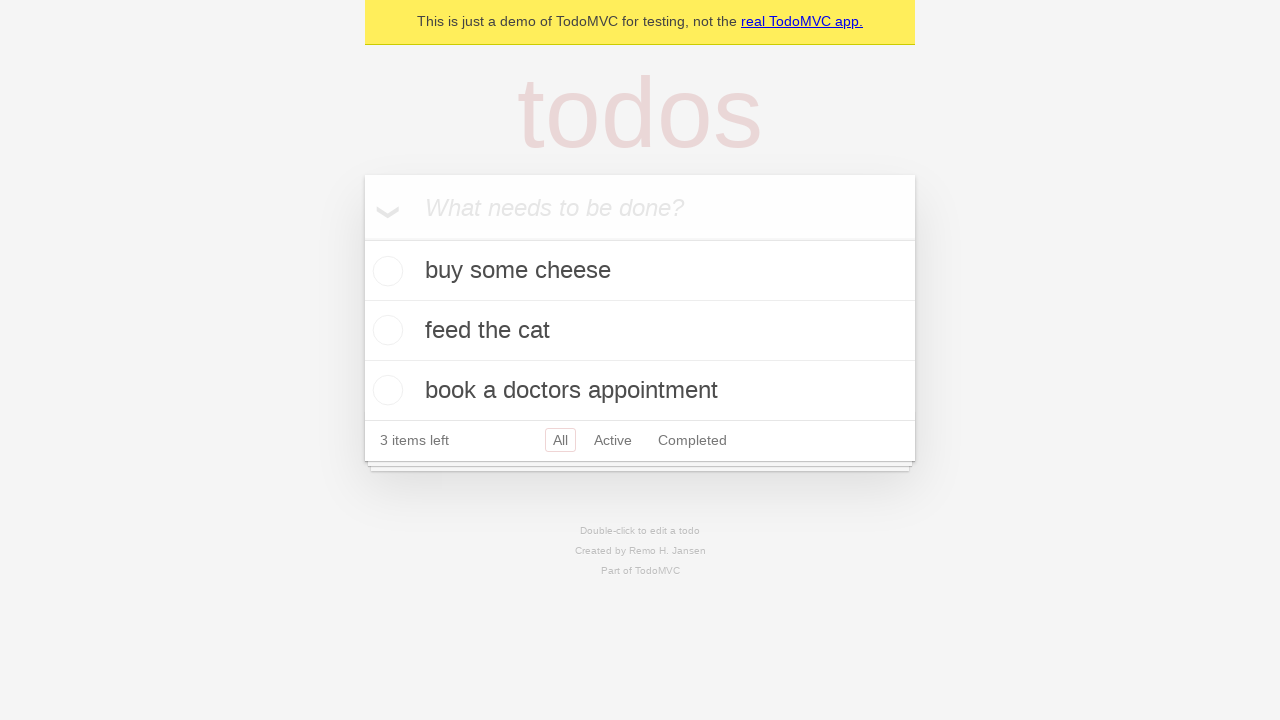

Waited for 3 todo items to be present in the DOM
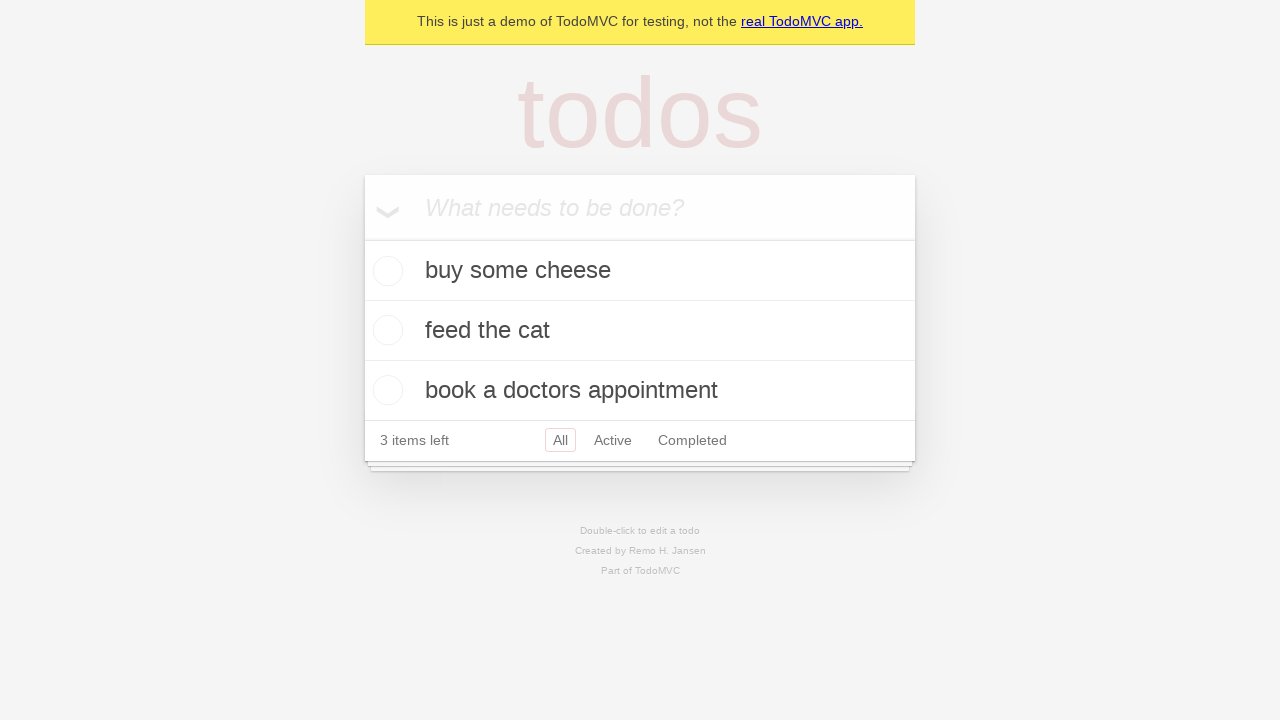

Double-clicked the second todo item to enter edit mode at (640, 331) on internal:testid=[data-testid="todo-item"s] >> nth=1
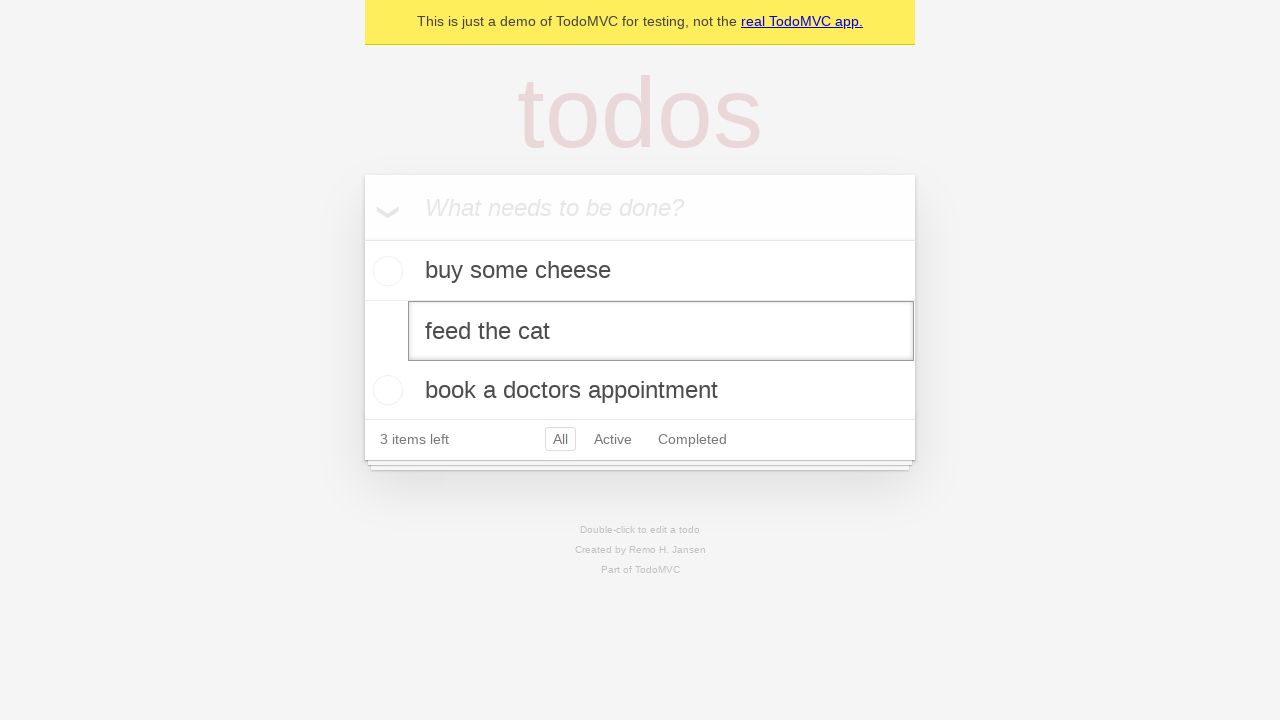

Cleared the text content of the todo item on internal:testid=[data-testid="todo-item"s] >> nth=1 >> internal:role=textbox[nam
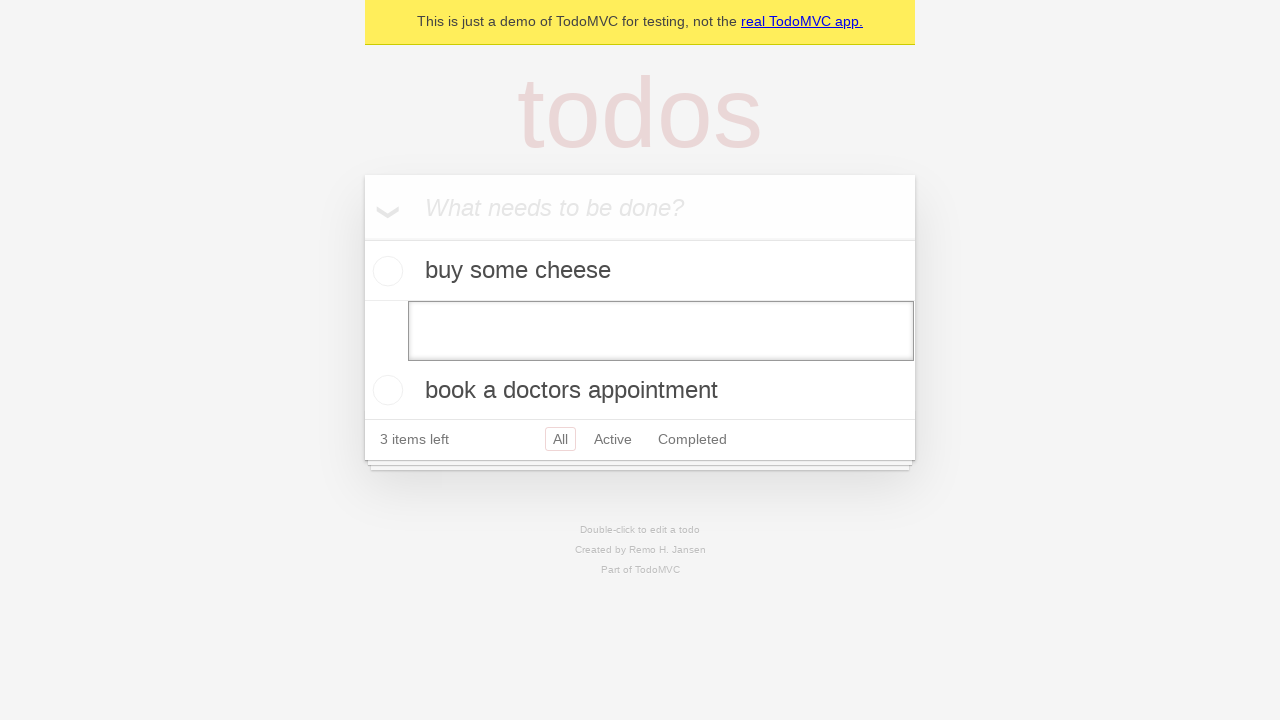

Pressed Enter to confirm the empty text, removing the todo item on internal:testid=[data-testid="todo-item"s] >> nth=1 >> internal:role=textbox[nam
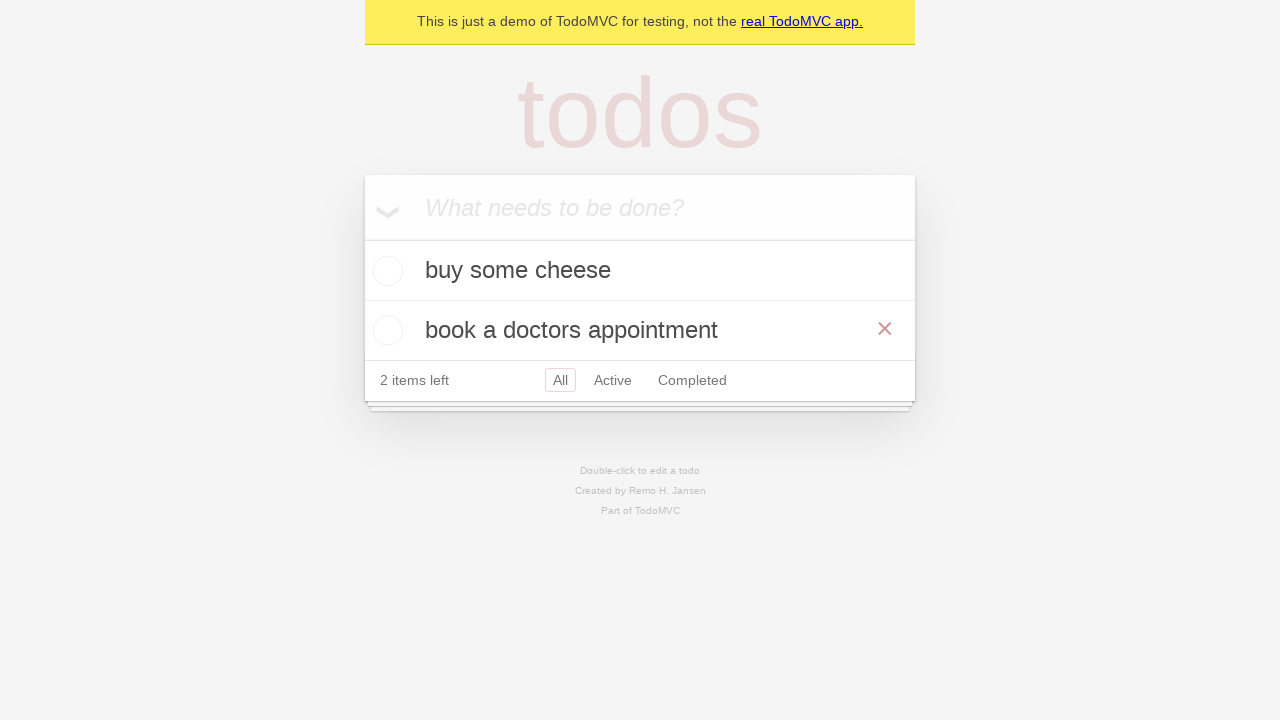

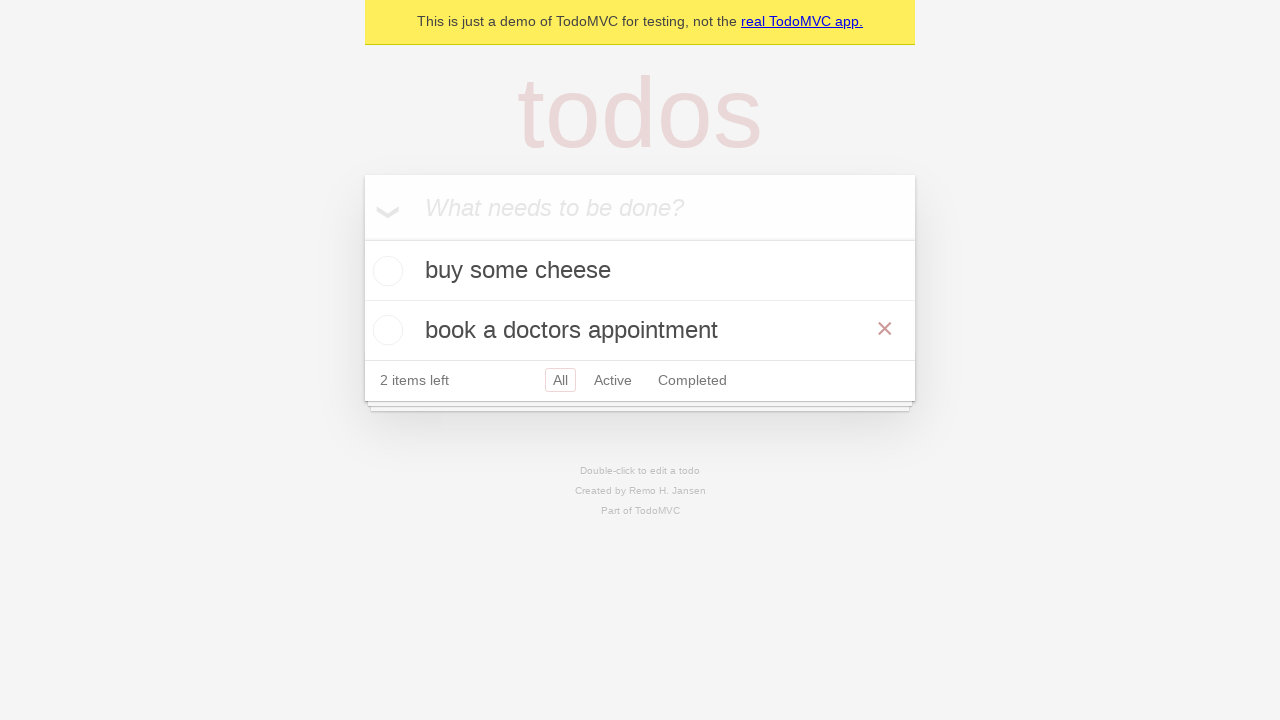